Downloads a text file from a public file download page by clicking on a file link and verifying the downloaded file name

Starting URL: https://the-internet.herokuapp.com/download

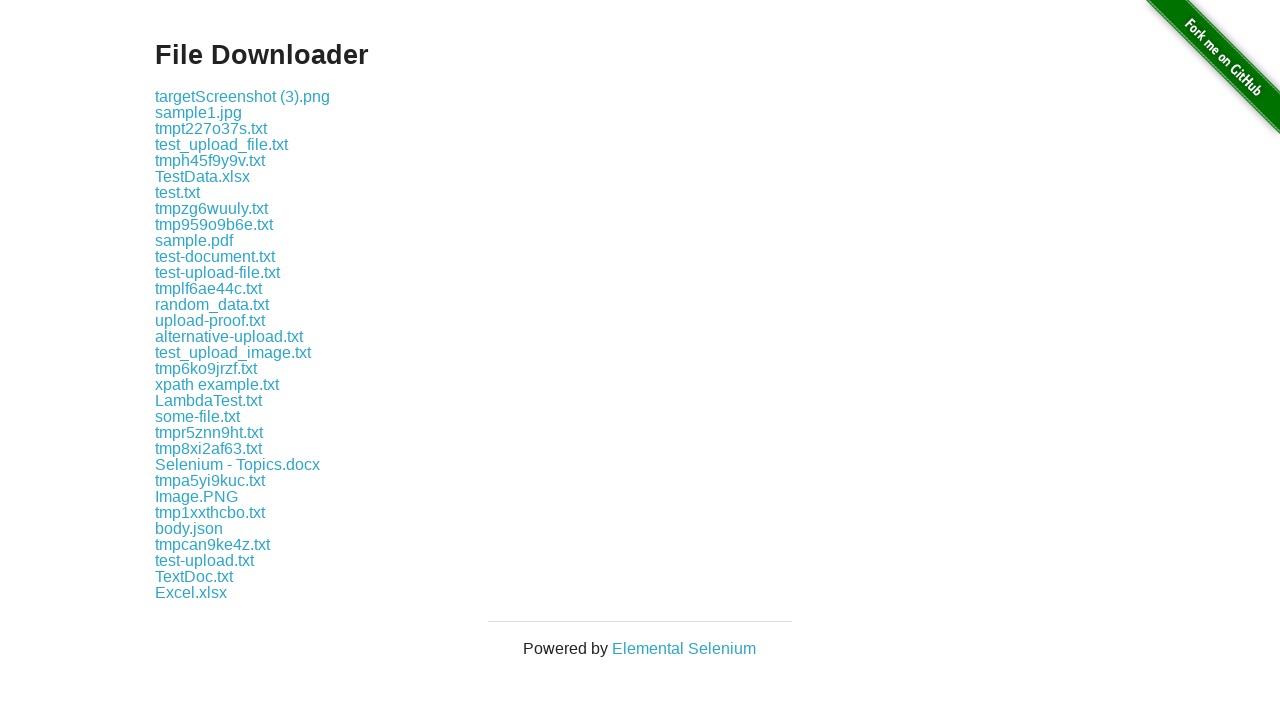

Clicked on file link to initiate download at (198, 416) on a:text('some-file.txt')
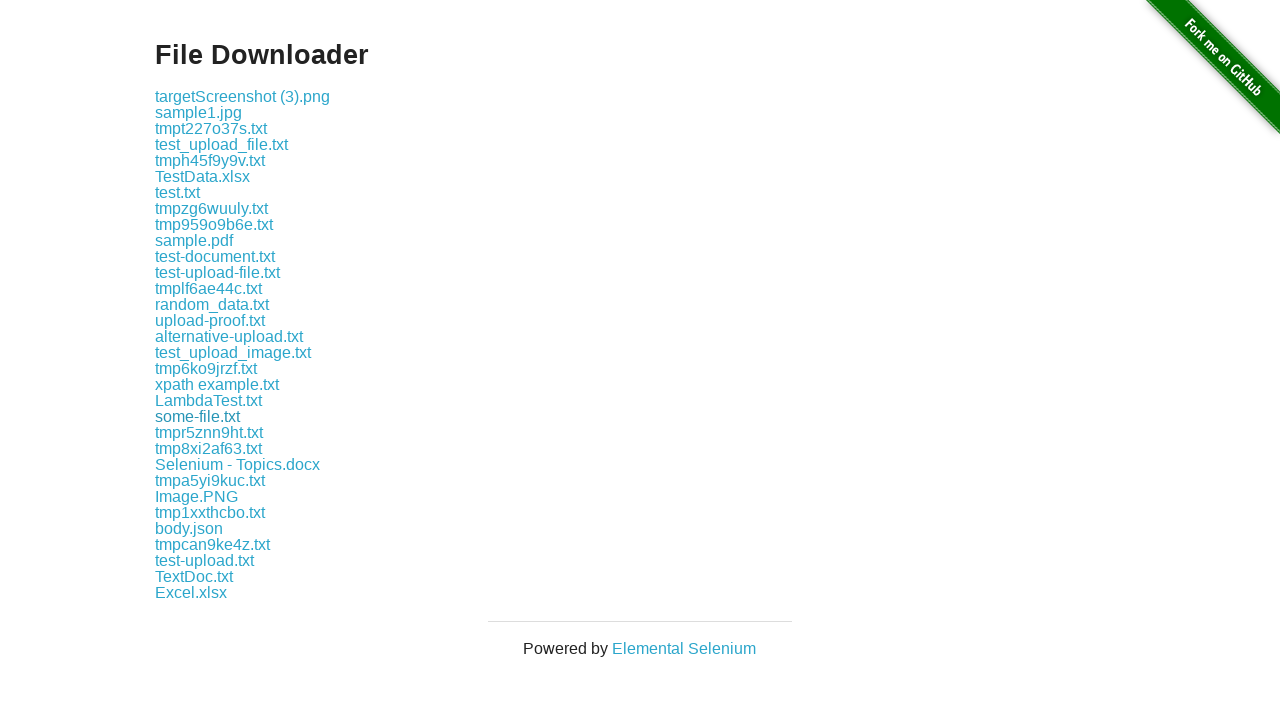

Clicked download link and captured download event at (198, 416) on a:text('some-file.txt')
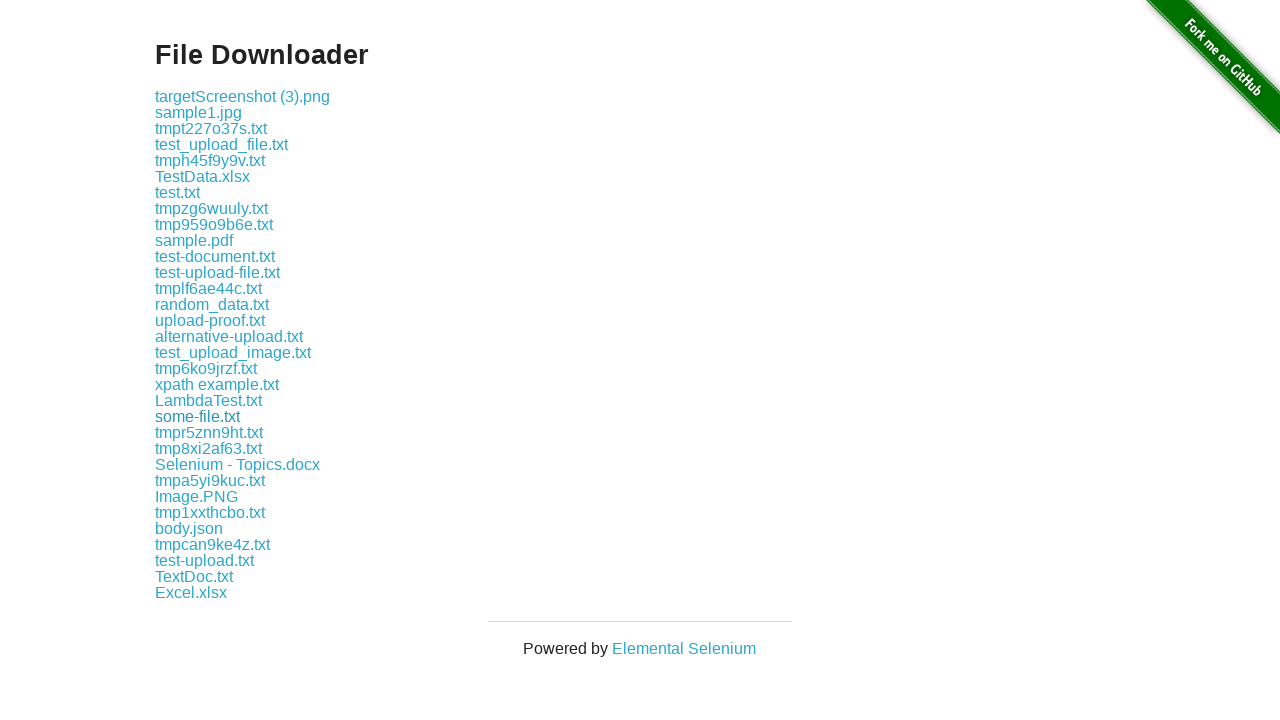

Downloaded file retrieved successfully
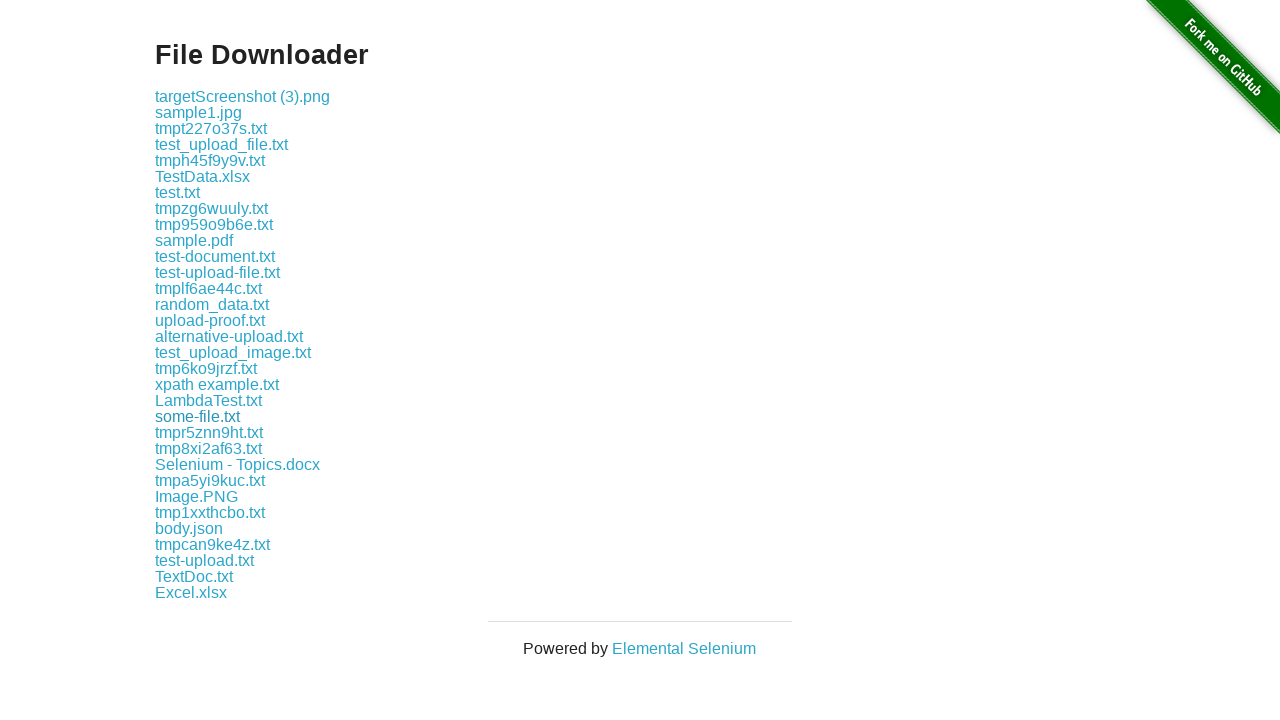

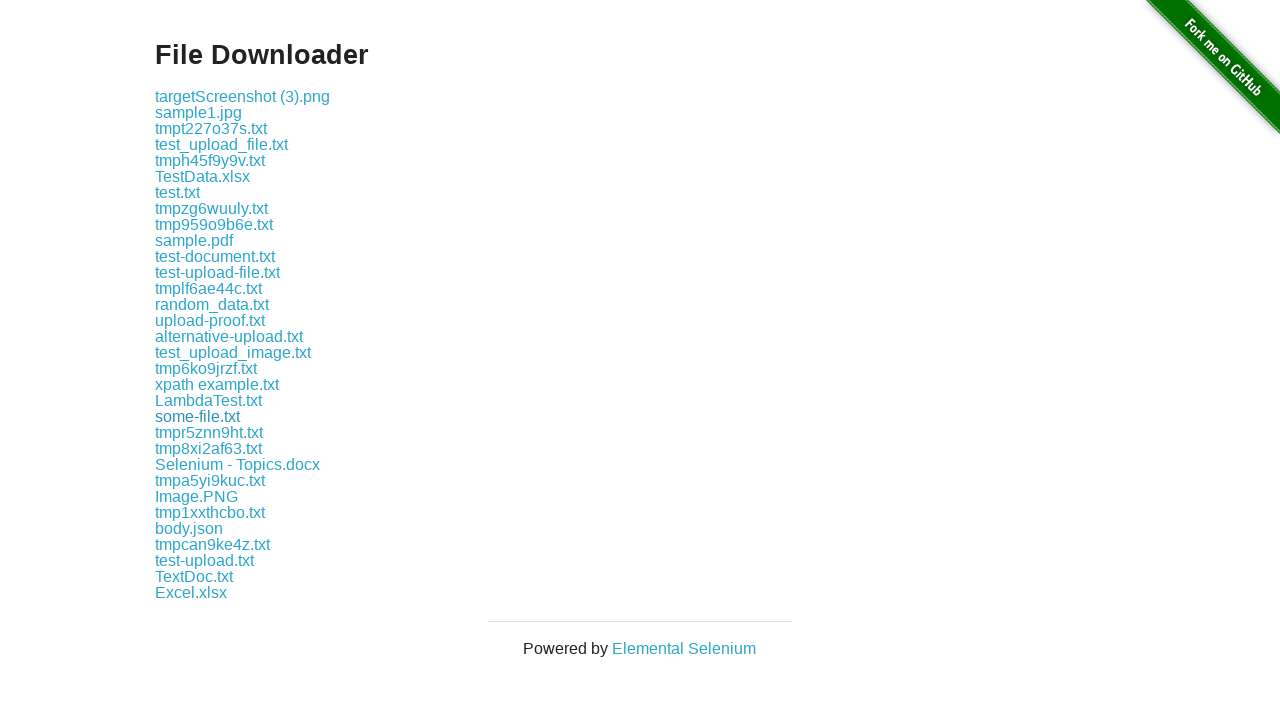